Navigates to the Platzi homepage and verifies the page loads successfully

Starting URL: https://platzi.com/

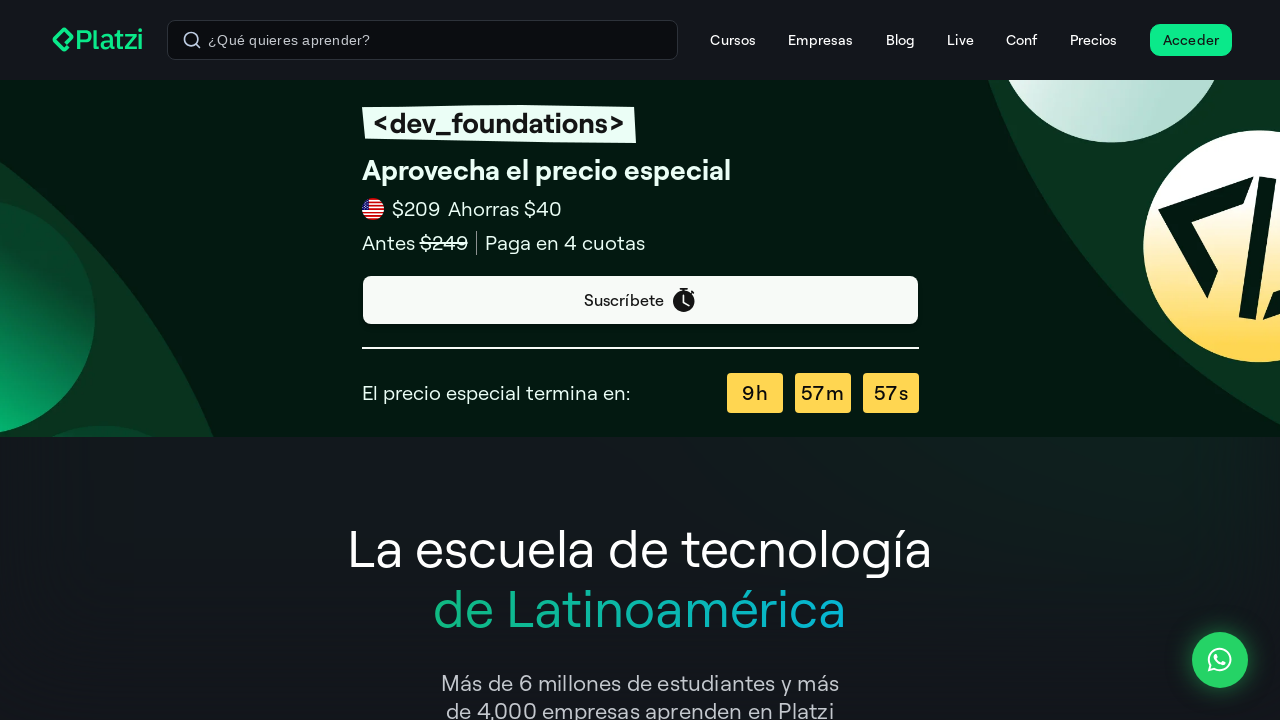

Waited for page to load - DOM content loaded
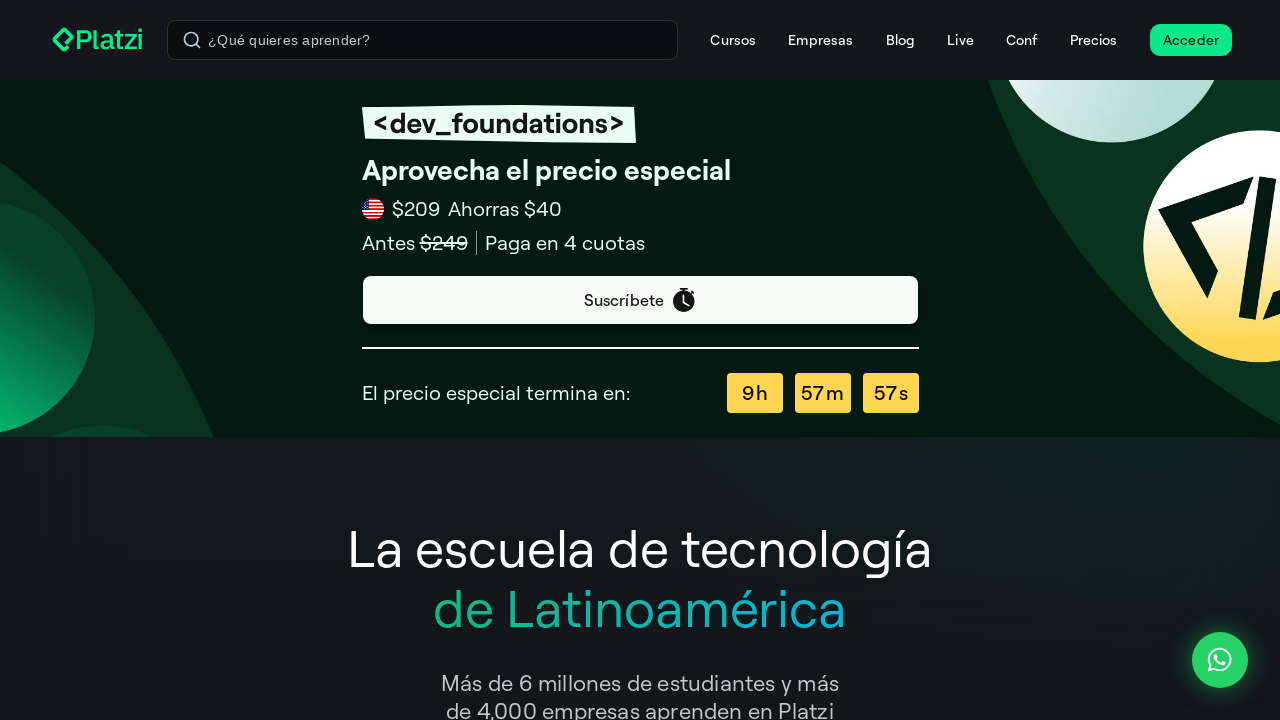

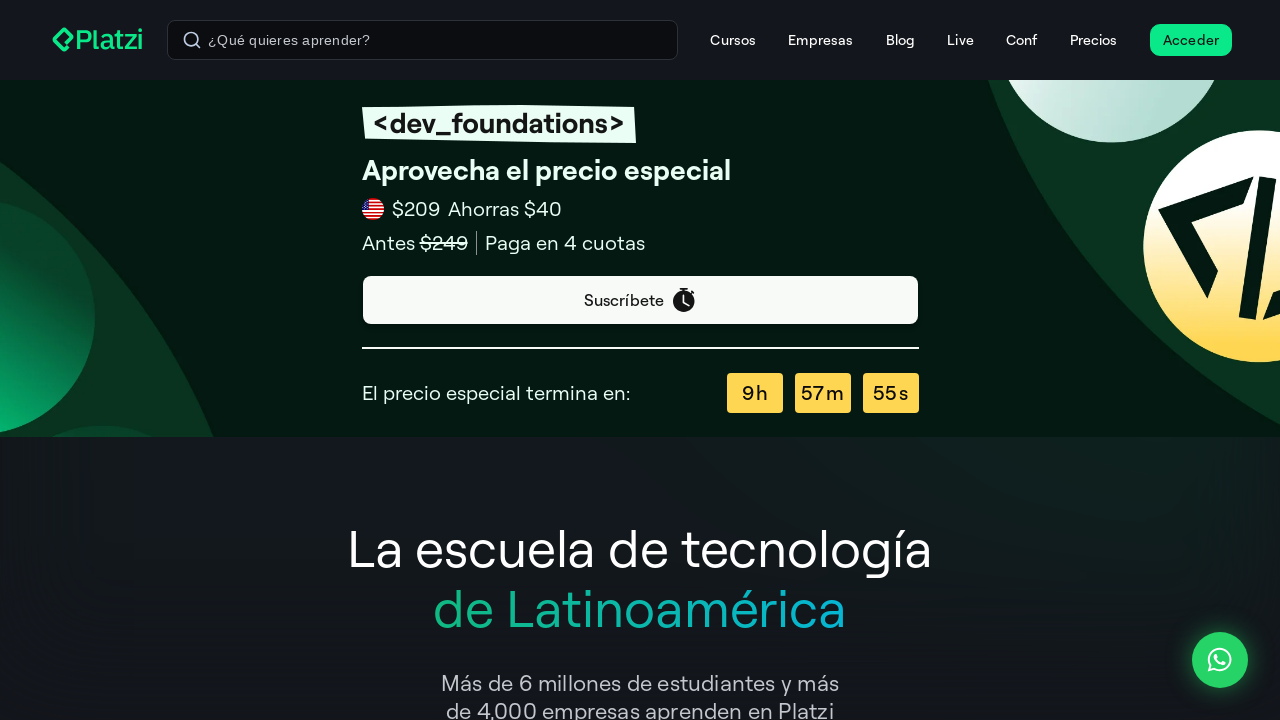